Tests text input by navigating to the Text Box form and filling in Full Name and Email fields

Starting URL: https://demoqa.com

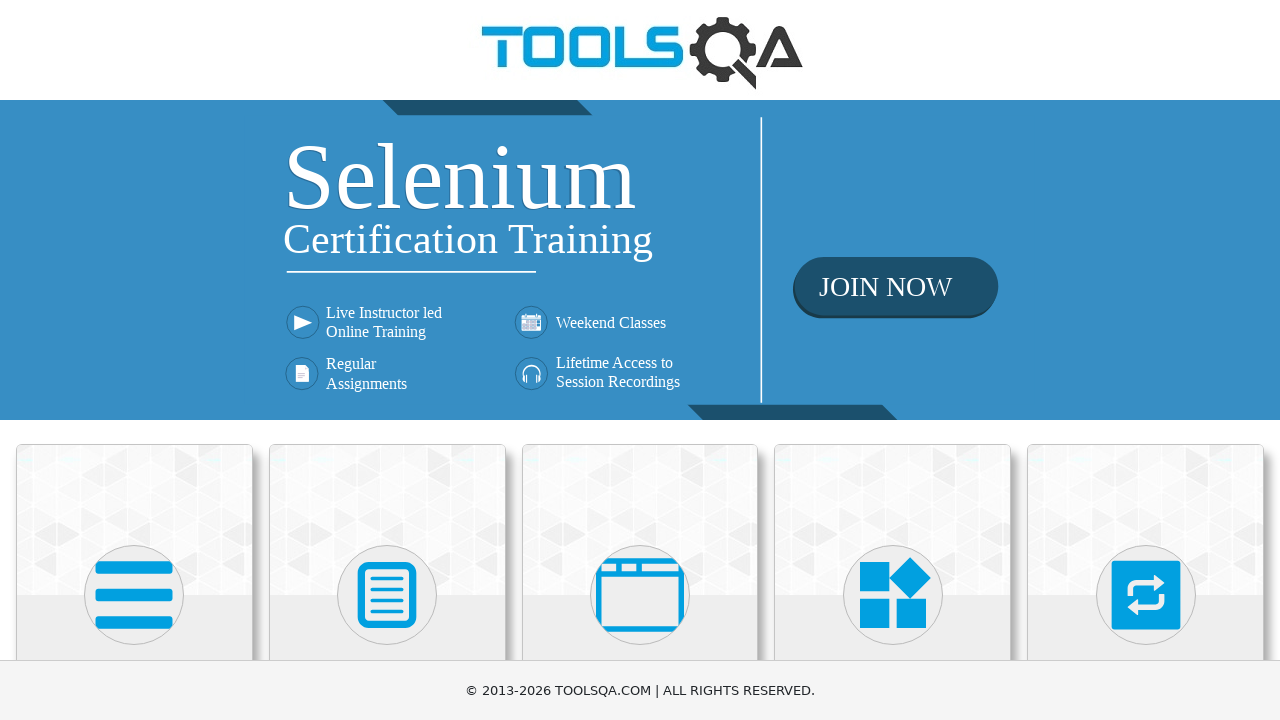

Clicked on Elements section at (134, 360) on internal:text="Elements"i
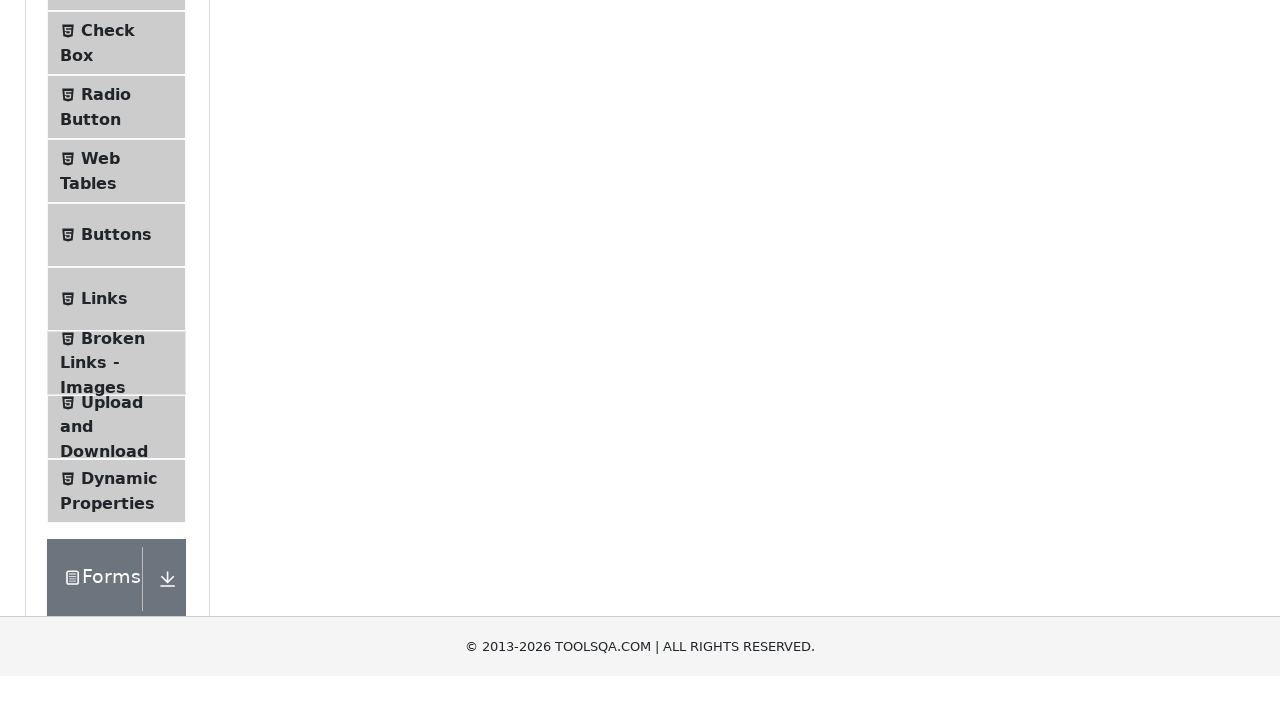

Clicked on Text Box menu item at (119, 261) on internal:text="Text Box"i
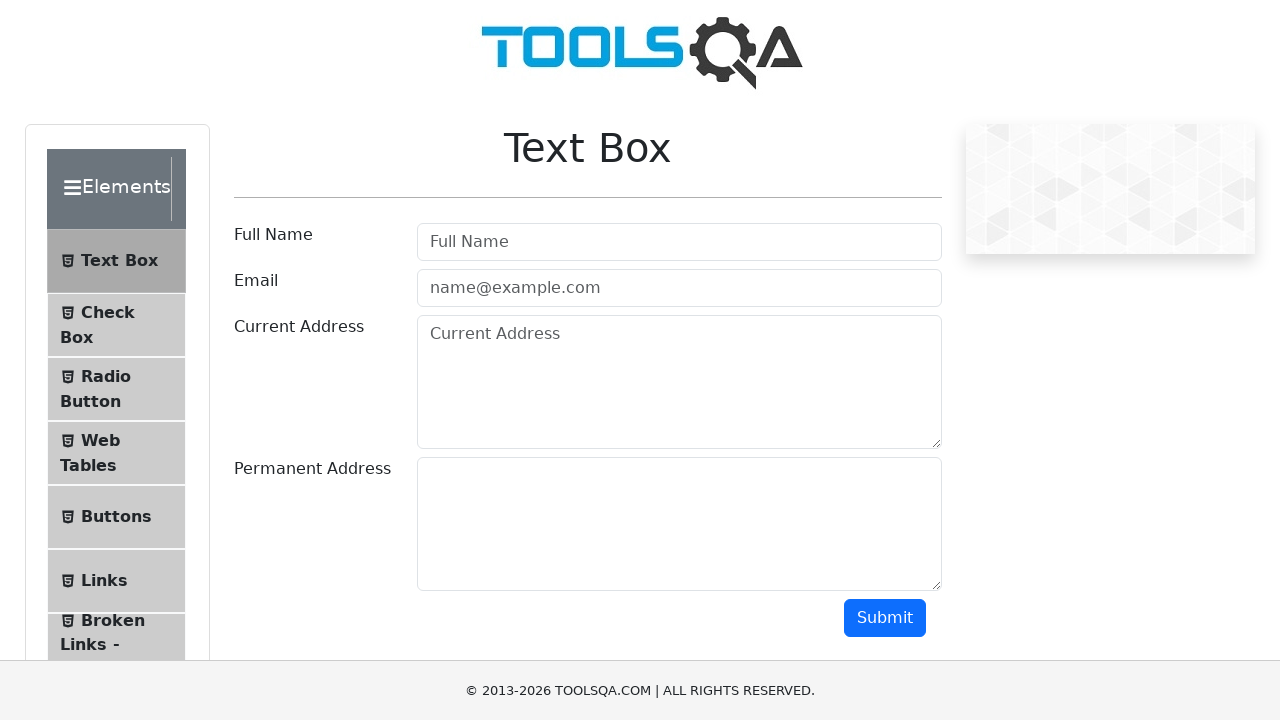

Clicked on Full Name field at (679, 242) on internal:attr=[placeholder="Full Name"i]
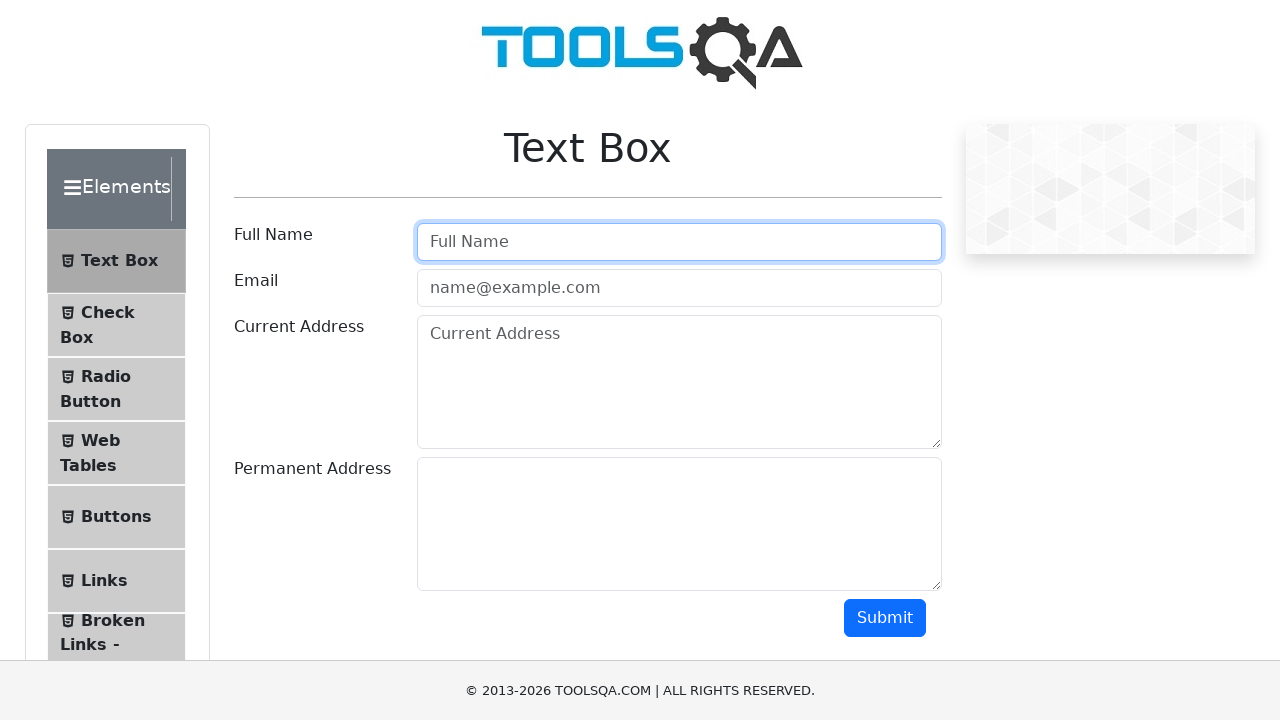

Entered 'Aleks Stef' in Full Name field on internal:attr=[placeholder="Full Name"i]
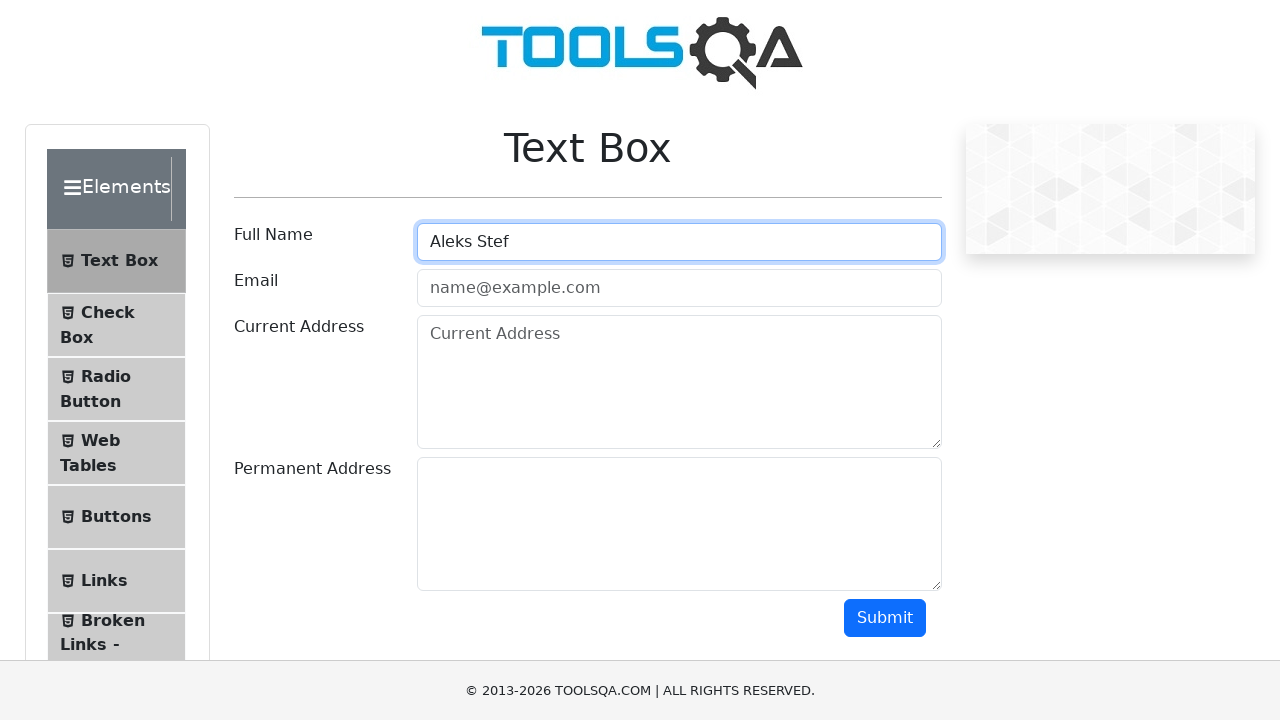

Clicked on Email field at (679, 288) on internal:attr=[placeholder="name@example.com"i]
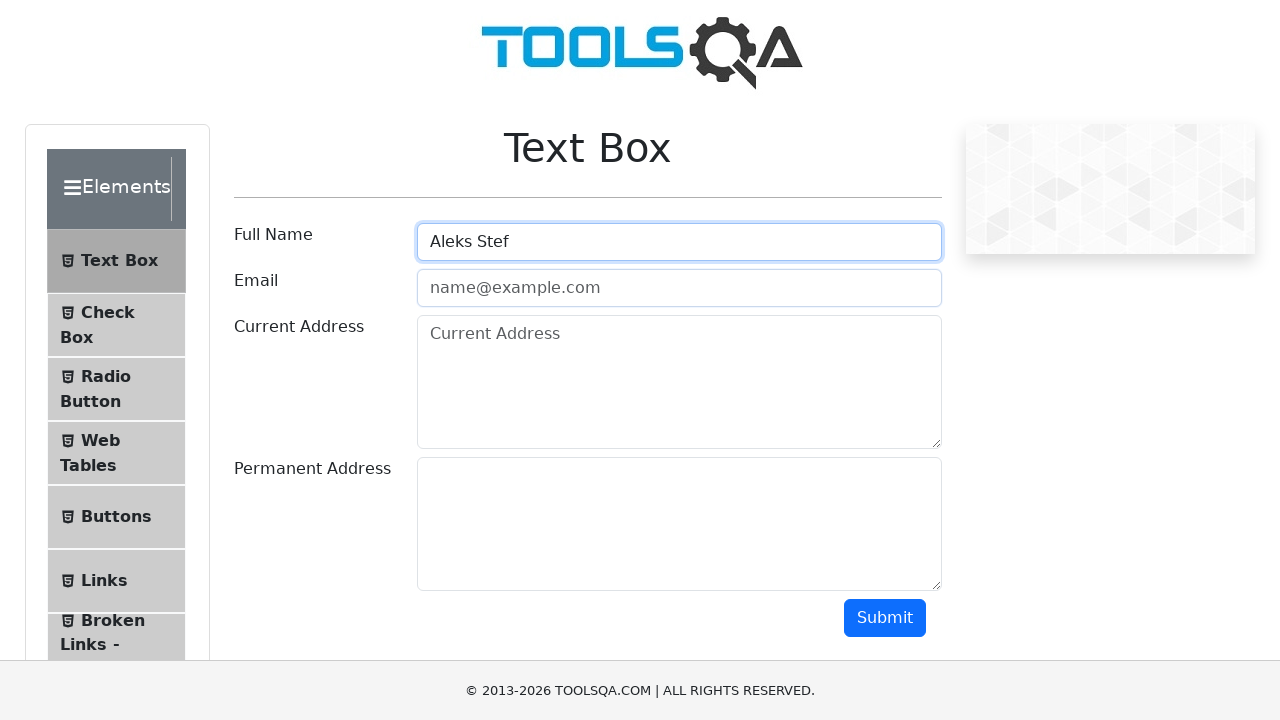

Entered 'astef@mail.com' in Email field on internal:attr=[placeholder="name@example.com"i]
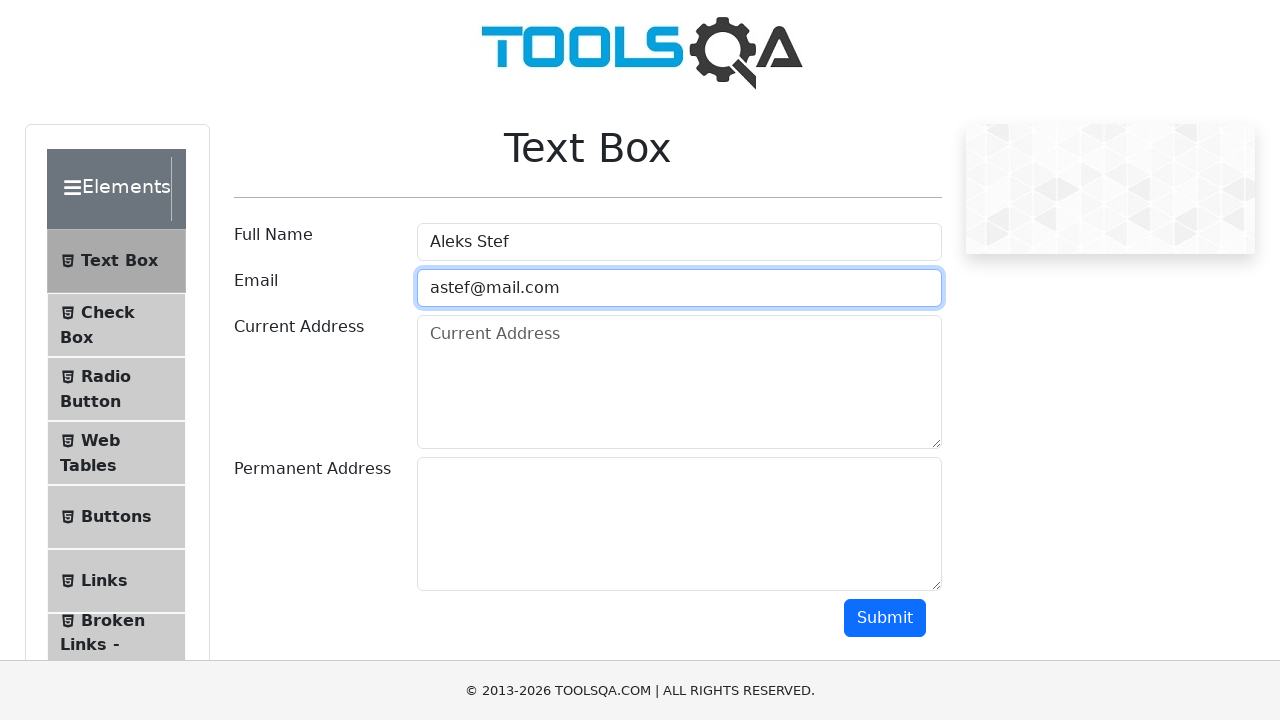

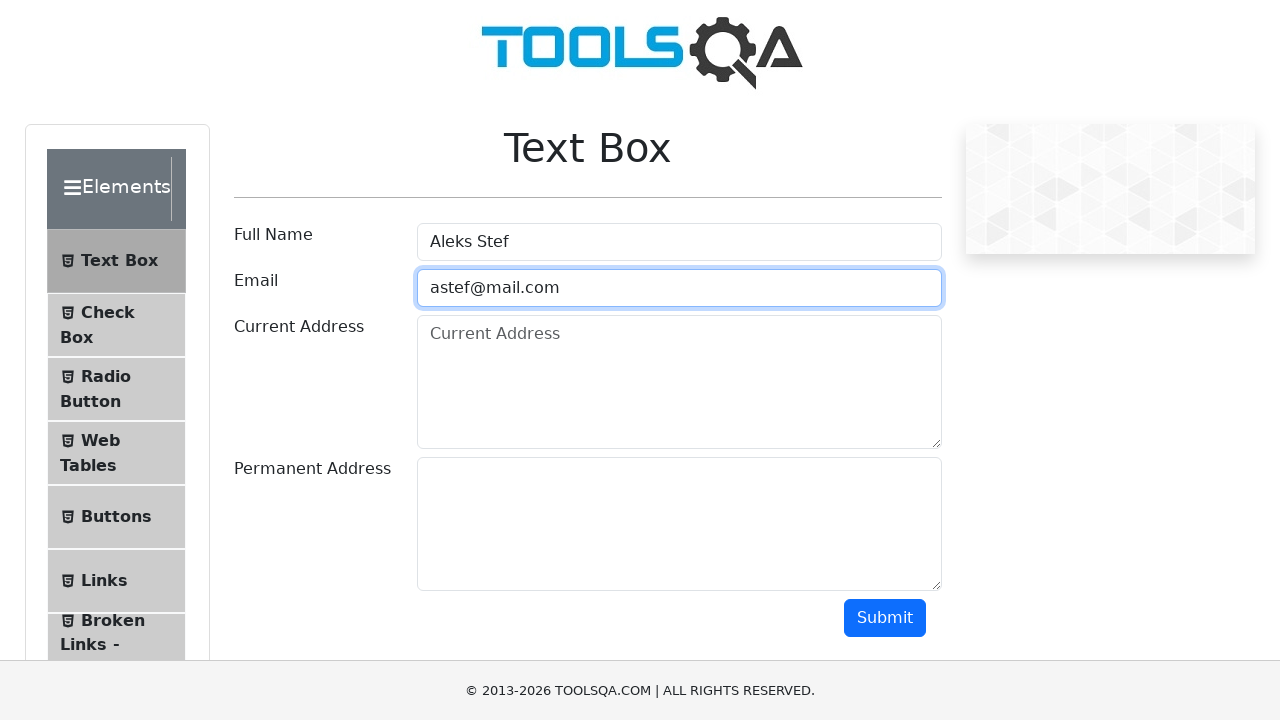